Tests that the Clear completed button displays the correct text when there are completed items

Starting URL: https://demo.playwright.dev/todomvc

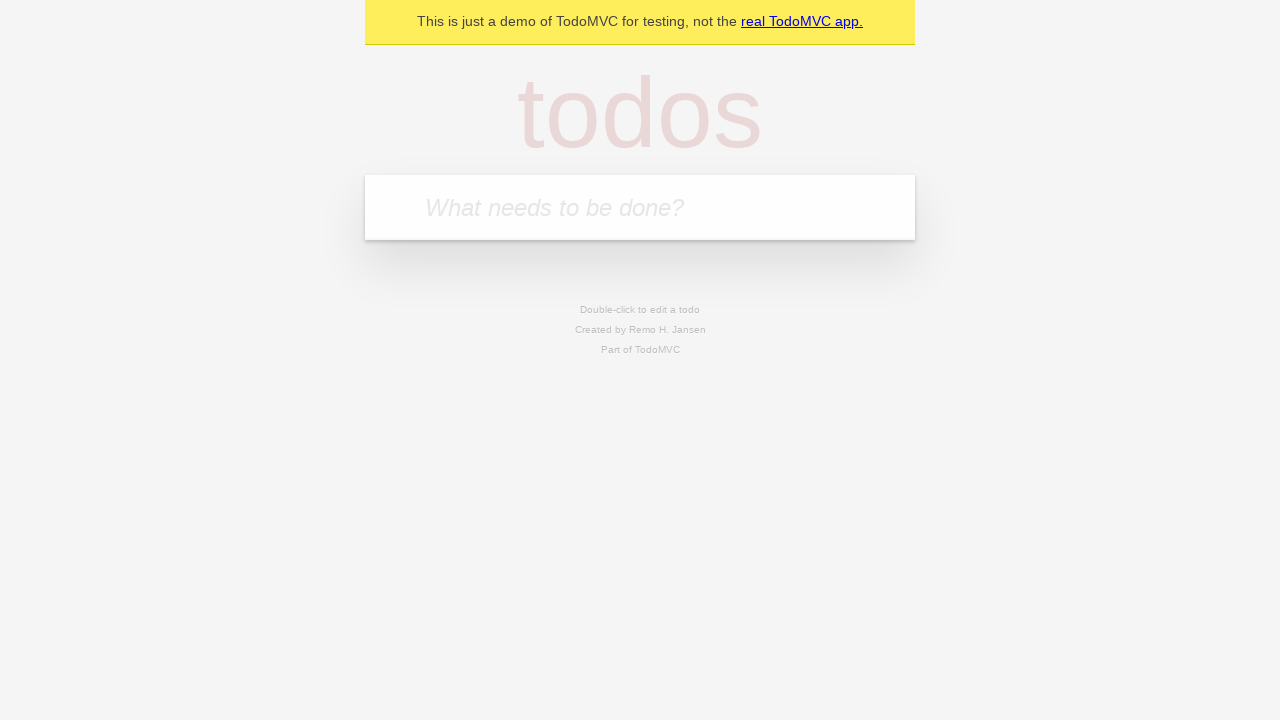

Located the 'What needs to be done?' input field
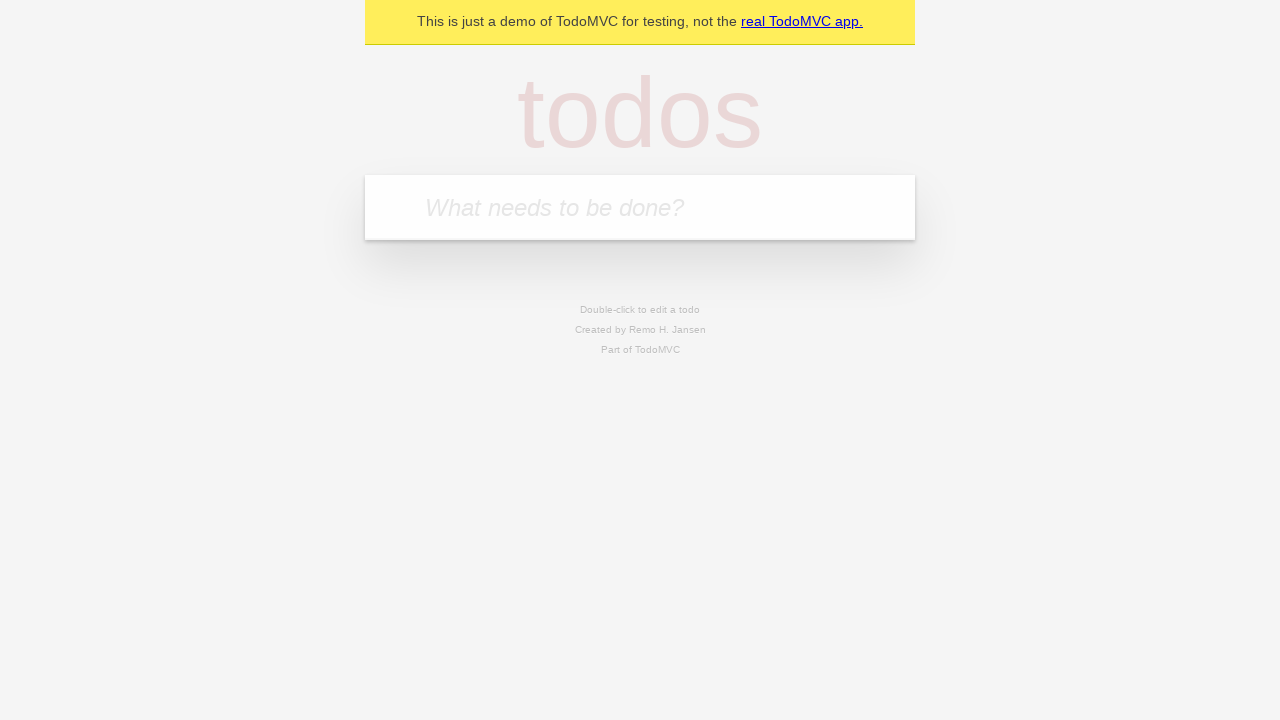

Filled todo input with 'buy some cheese' on internal:attr=[placeholder="What needs to be done?"i]
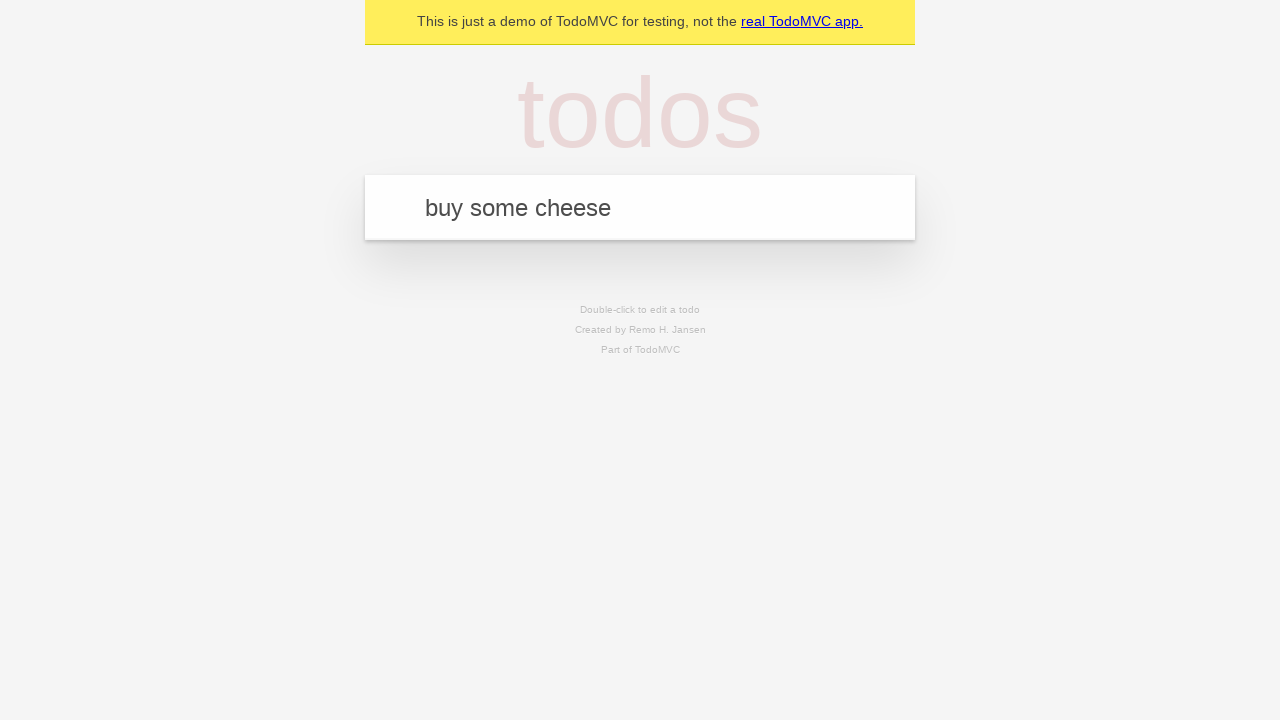

Pressed Enter to create todo 'buy some cheese' on internal:attr=[placeholder="What needs to be done?"i]
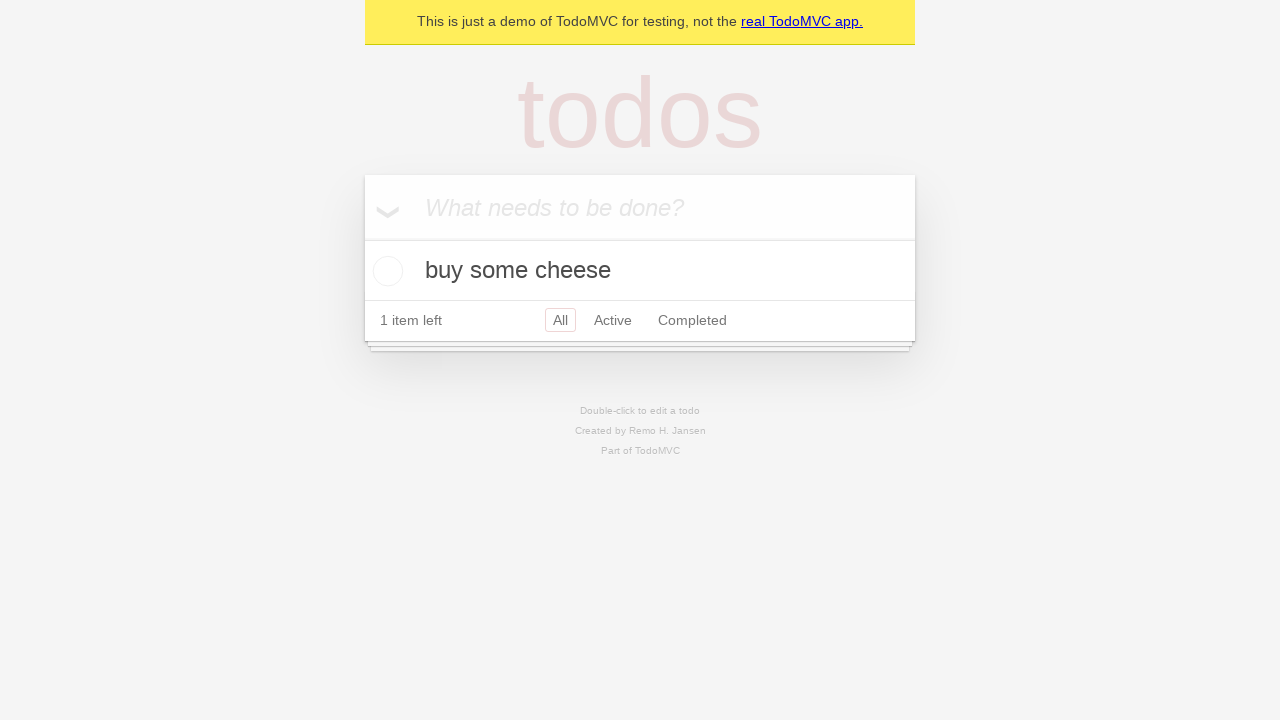

Filled todo input with 'feed the cat' on internal:attr=[placeholder="What needs to be done?"i]
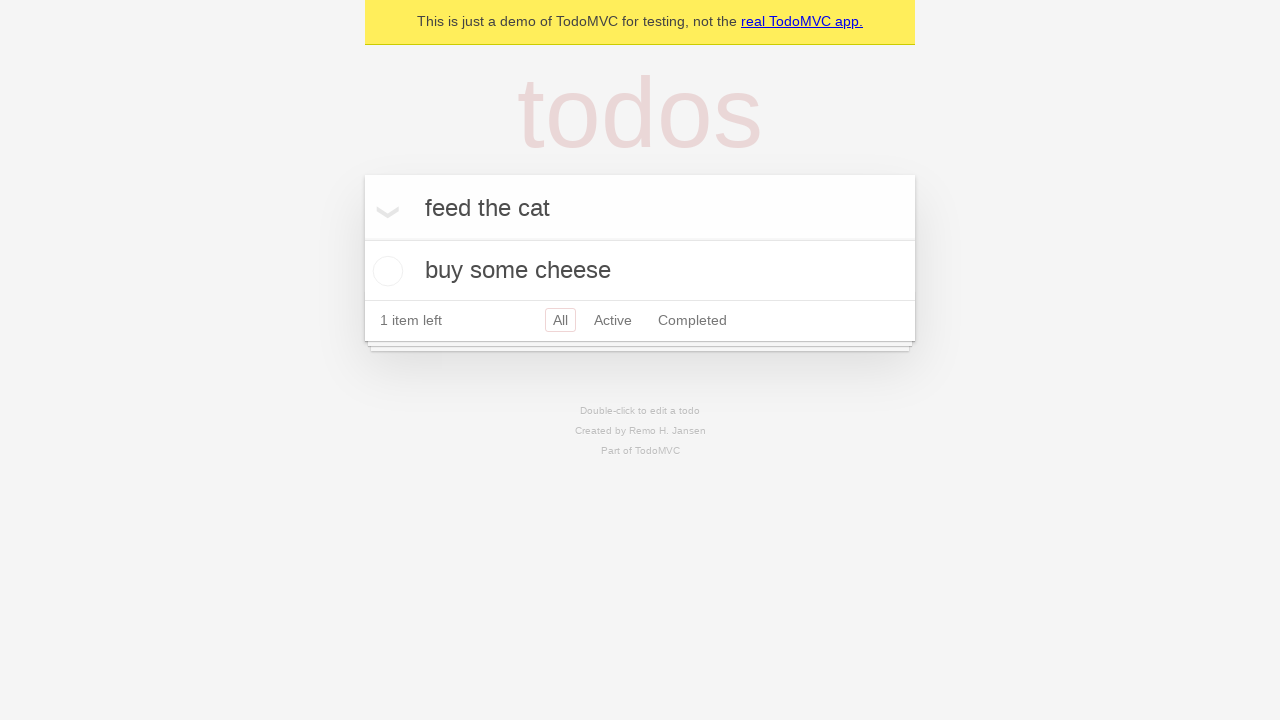

Pressed Enter to create todo 'feed the cat' on internal:attr=[placeholder="What needs to be done?"i]
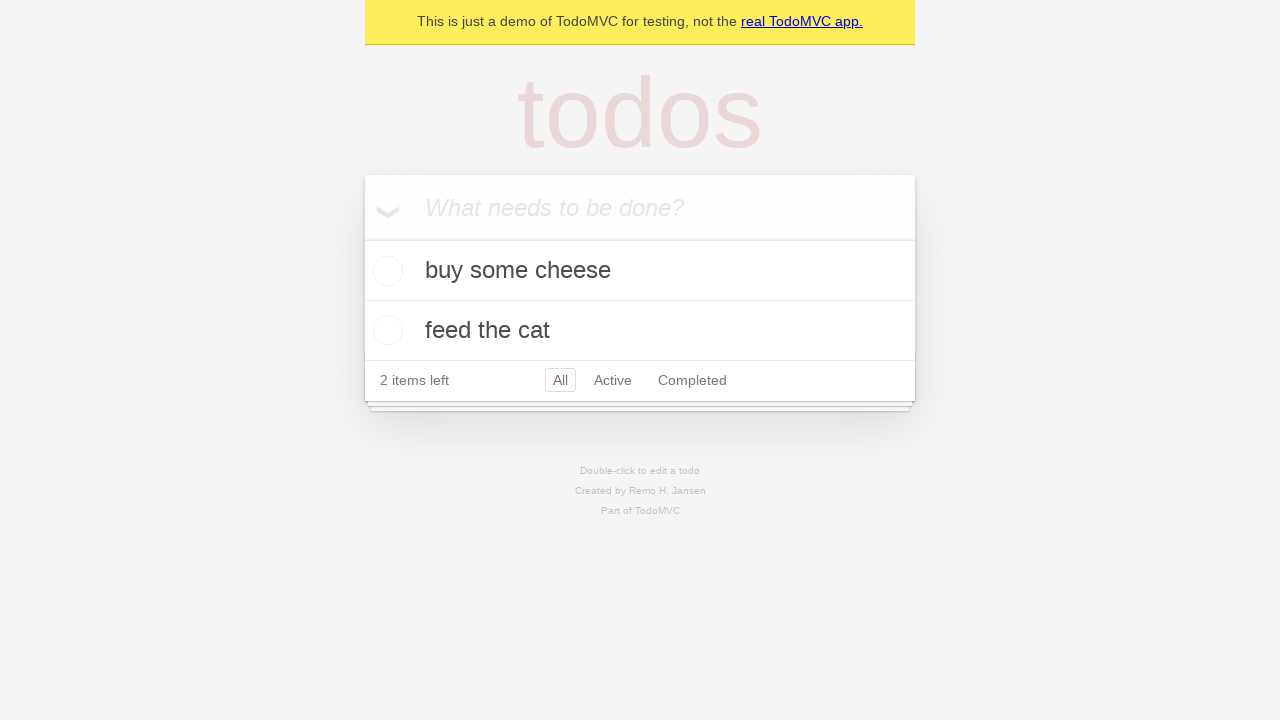

Filled todo input with 'book a doctors appointment' on internal:attr=[placeholder="What needs to be done?"i]
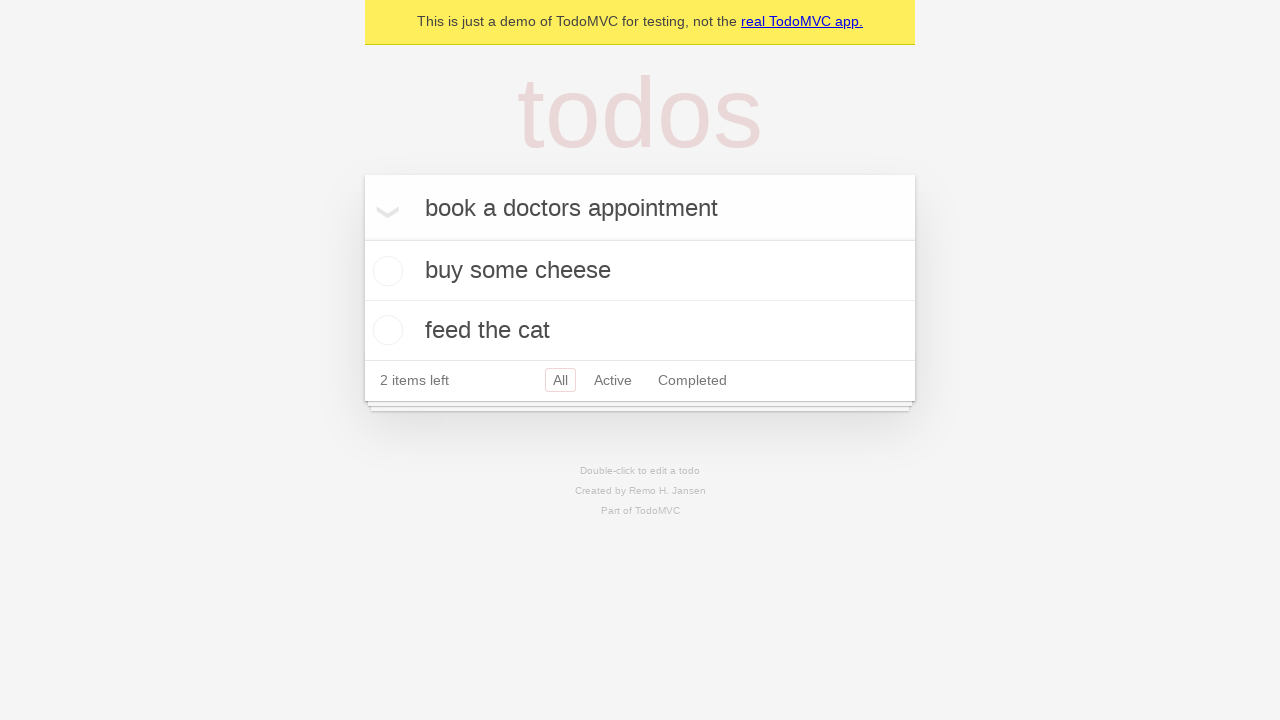

Pressed Enter to create todo 'book a doctors appointment' on internal:attr=[placeholder="What needs to be done?"i]
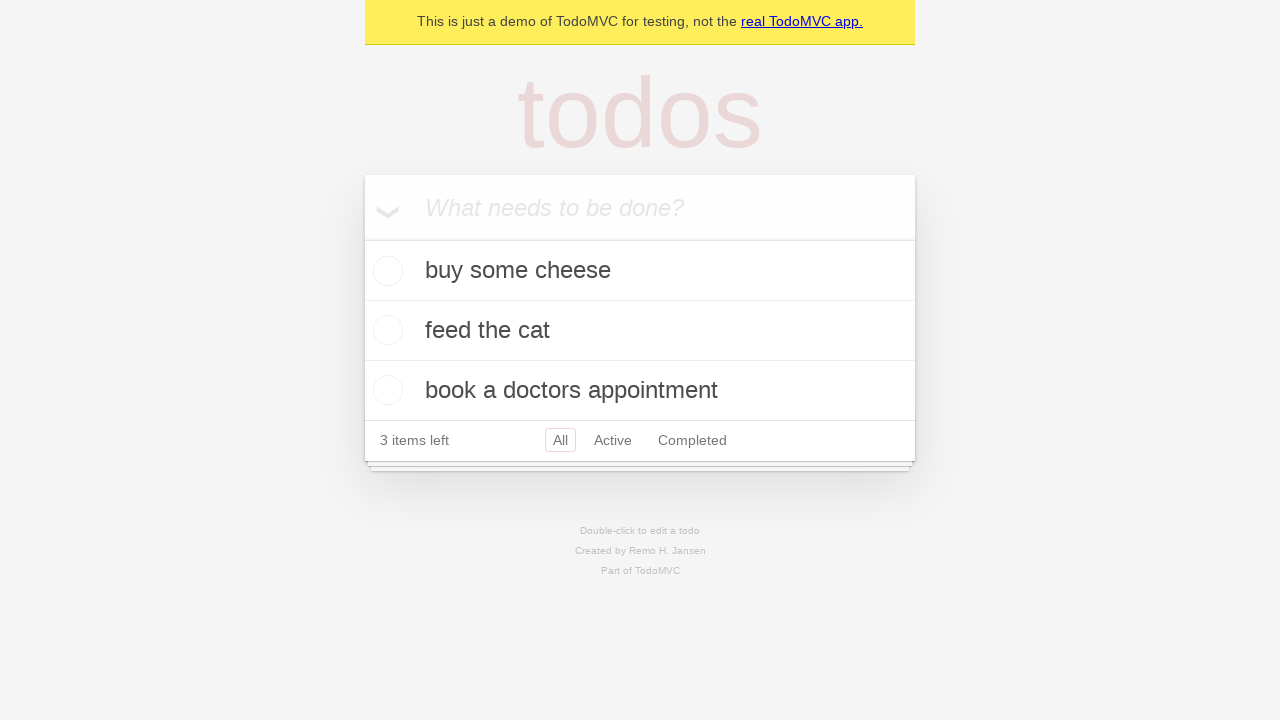

Waited for all 3 todos to be created
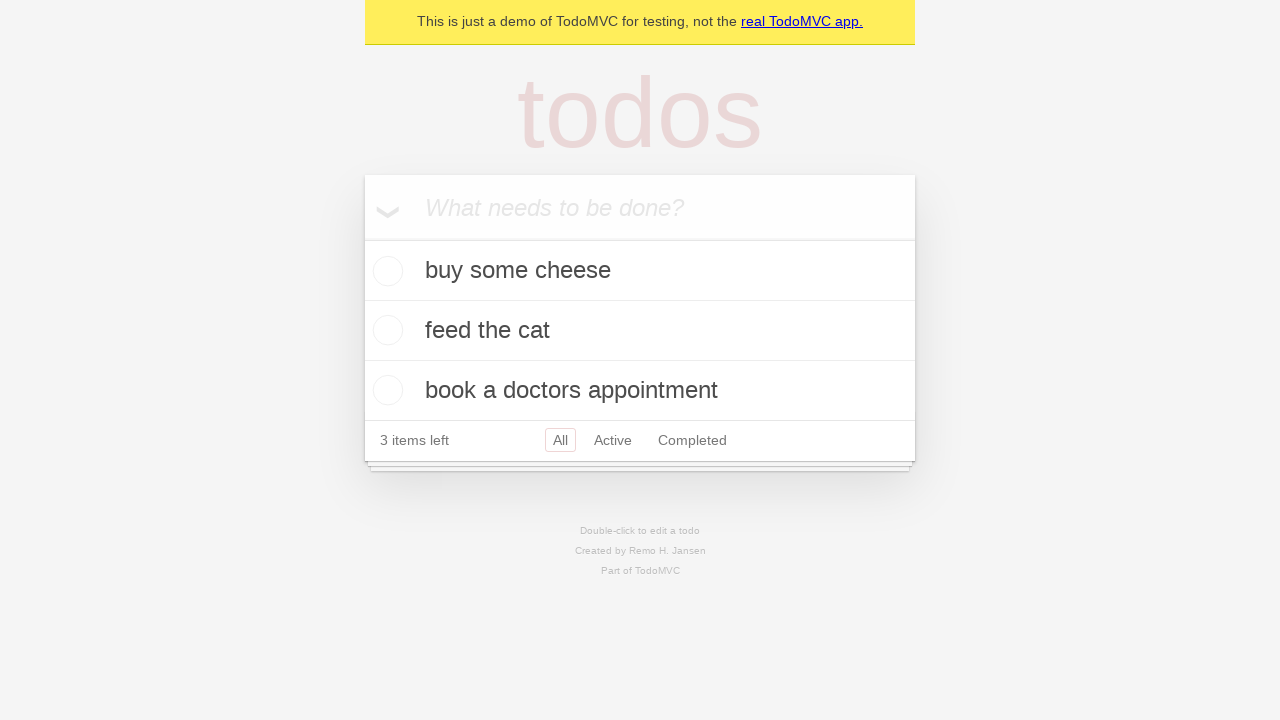

Checked the first todo item as completed at (385, 271) on .todo-list li .toggle >> nth=0
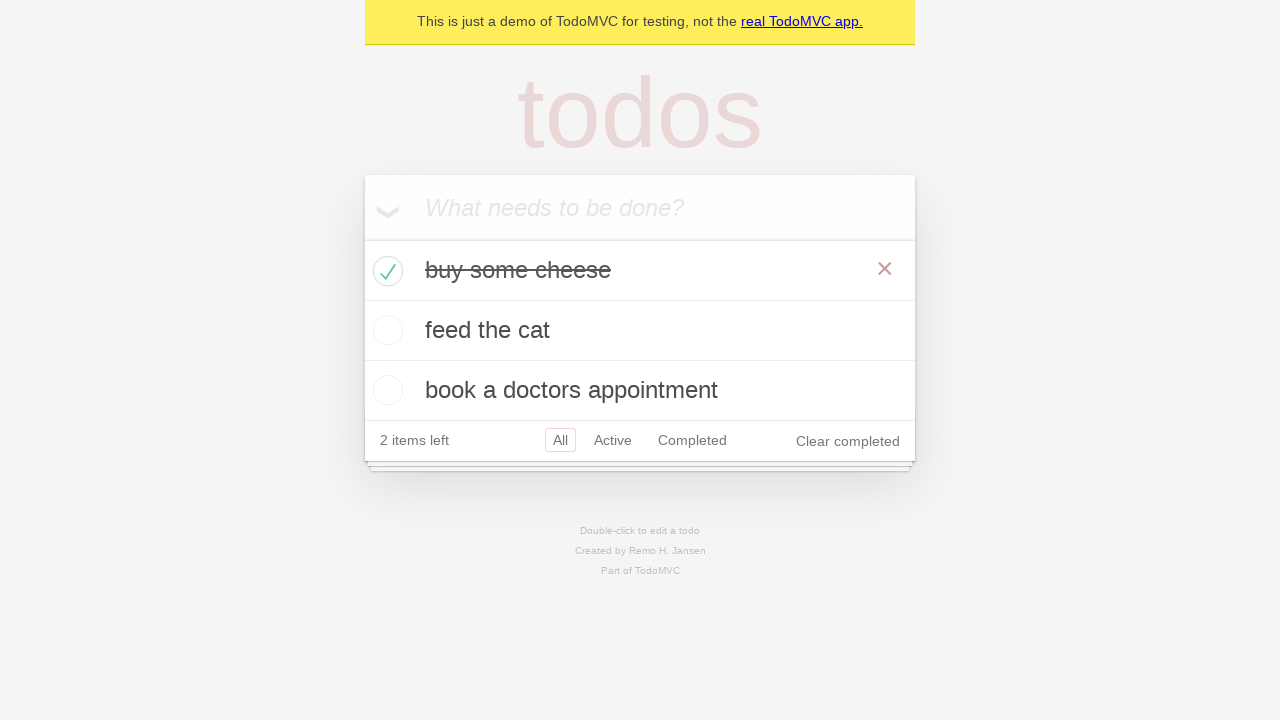

Clear completed button appeared and is visible
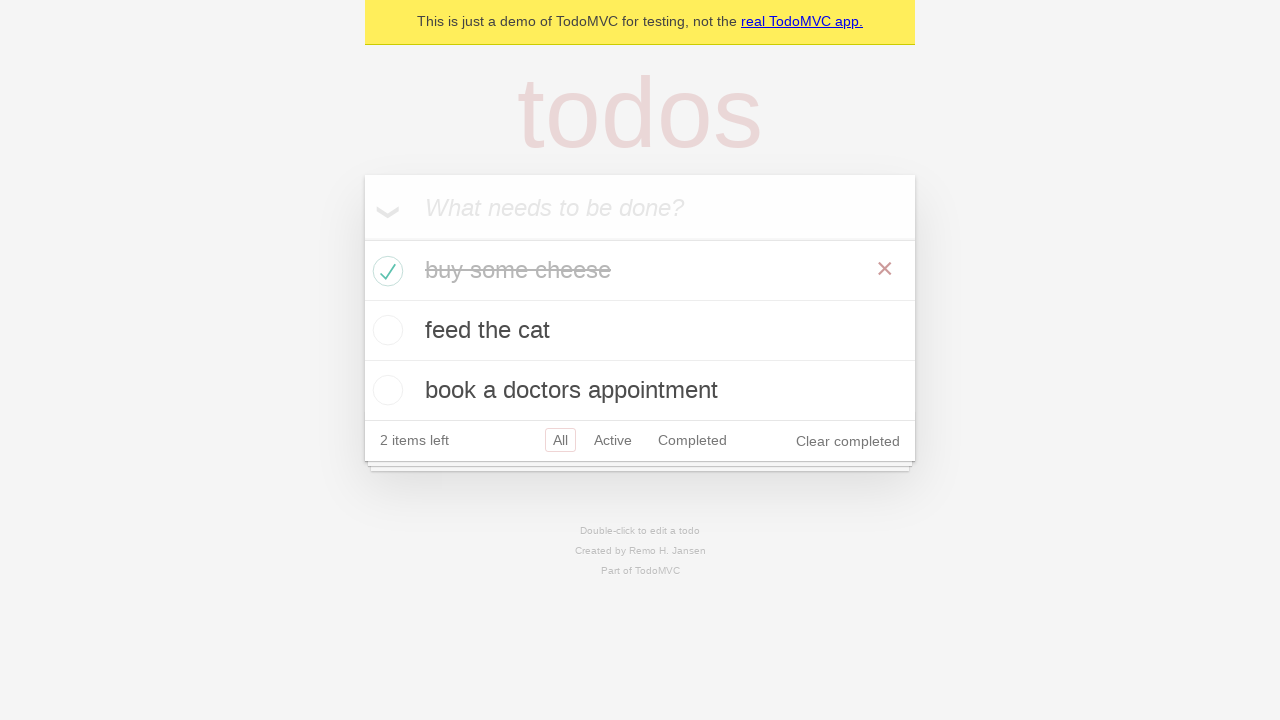

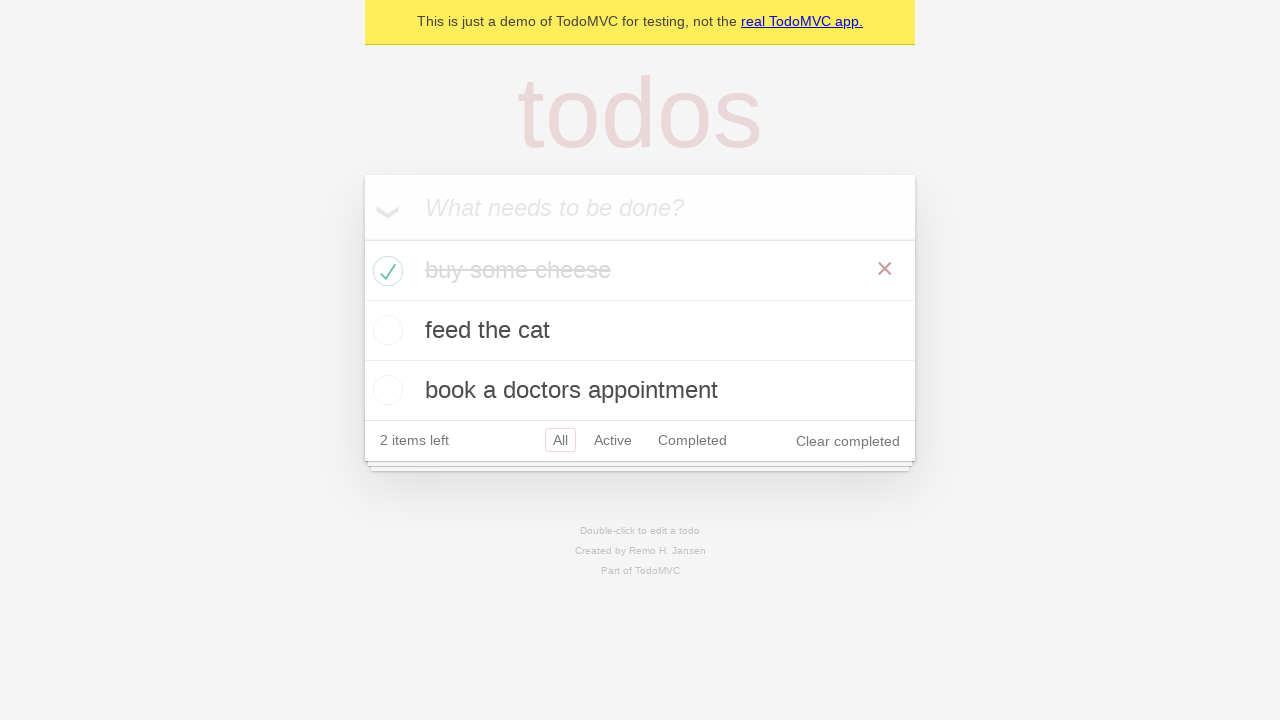